Navigates to the ENAIRE drones information website and waits for the page to load

Starting URL: https://drones.enaire.es/

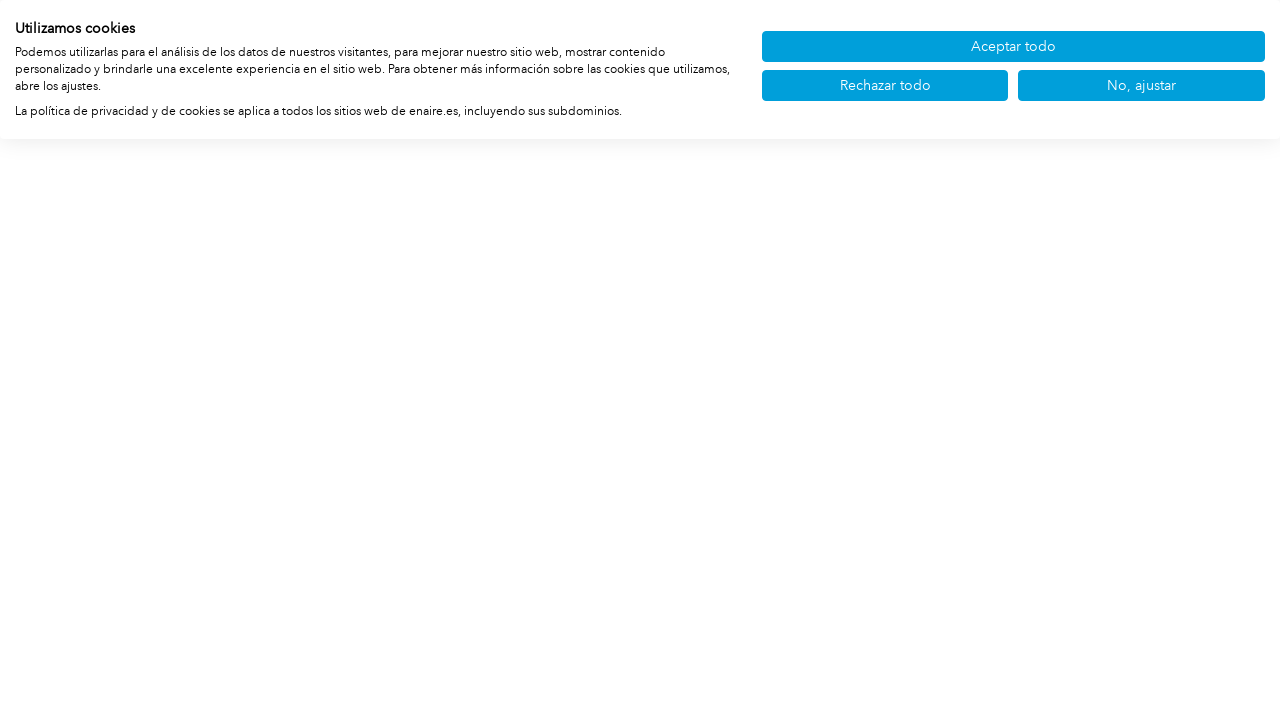

Waited for page to reach networkidle state on ENAIRE drones information website
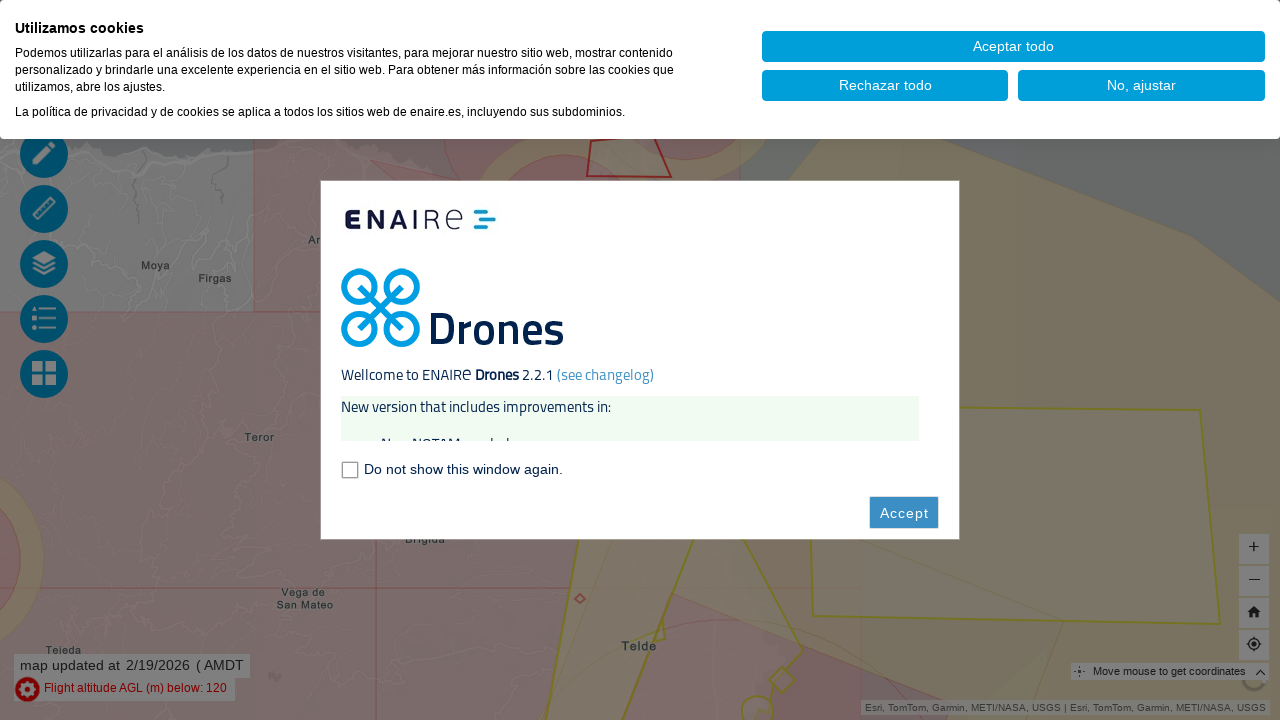

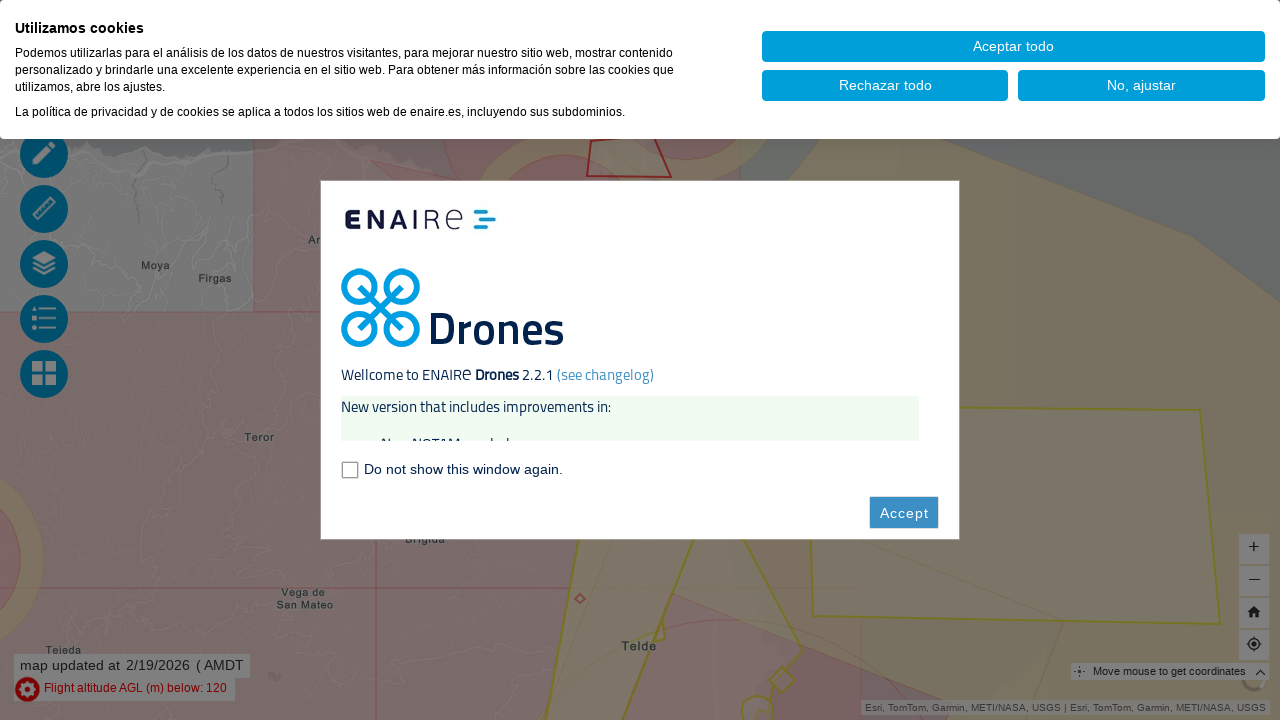